Tests the store locator functionality on RODE website by selecting a country from dropdown, entering a city search query, and clicking the search button.

Starting URL: https://rode.com/en/support/where-to-buy

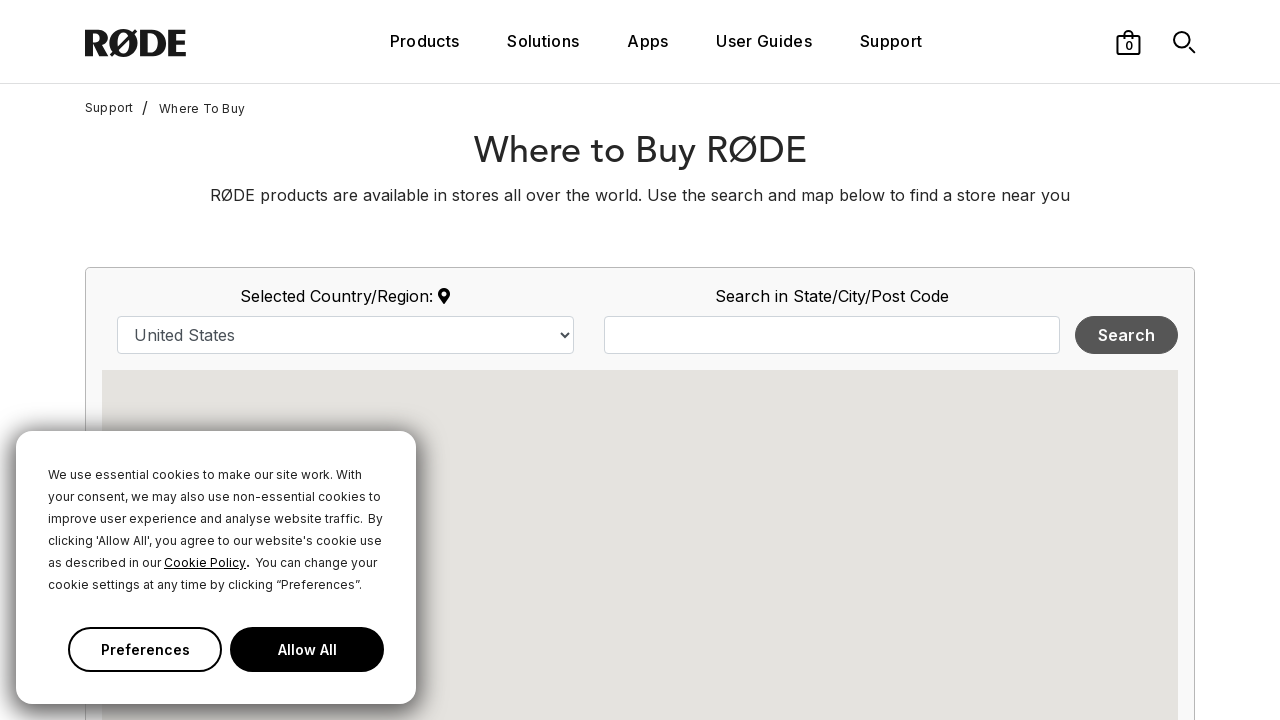

Waited 3 seconds for page to load
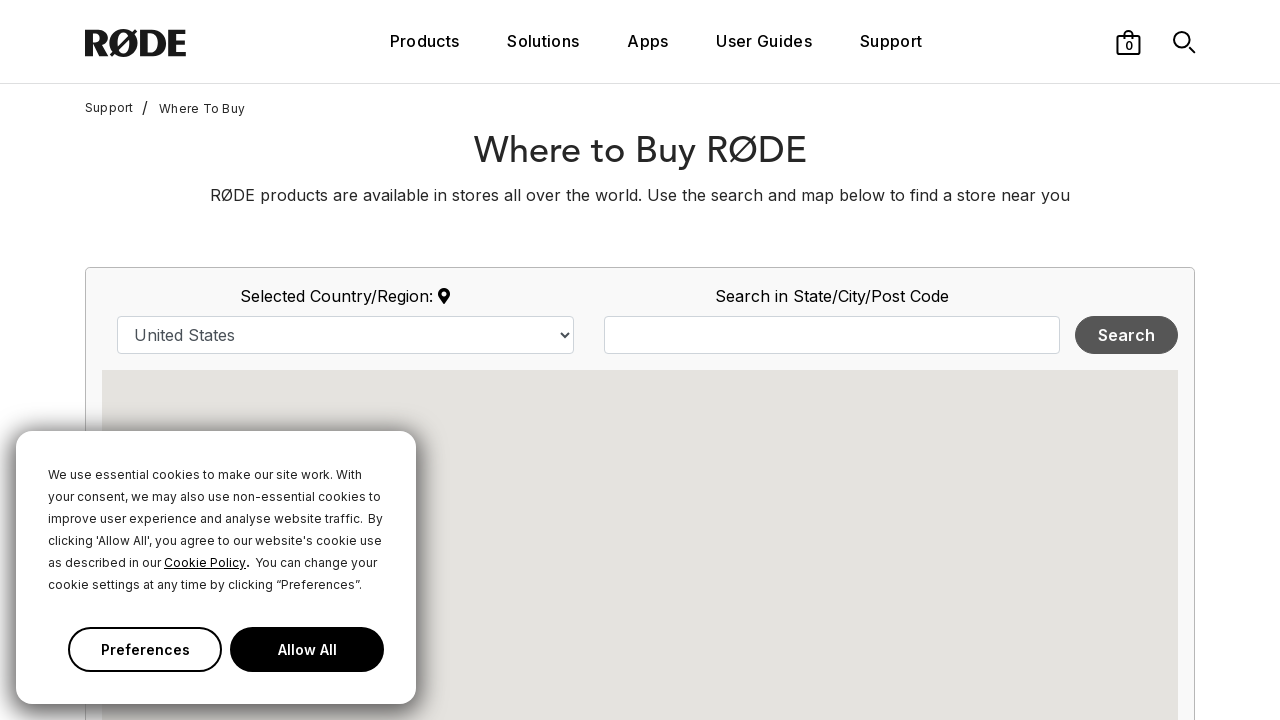

Selected 'Vietnam' from country dropdown on select#country
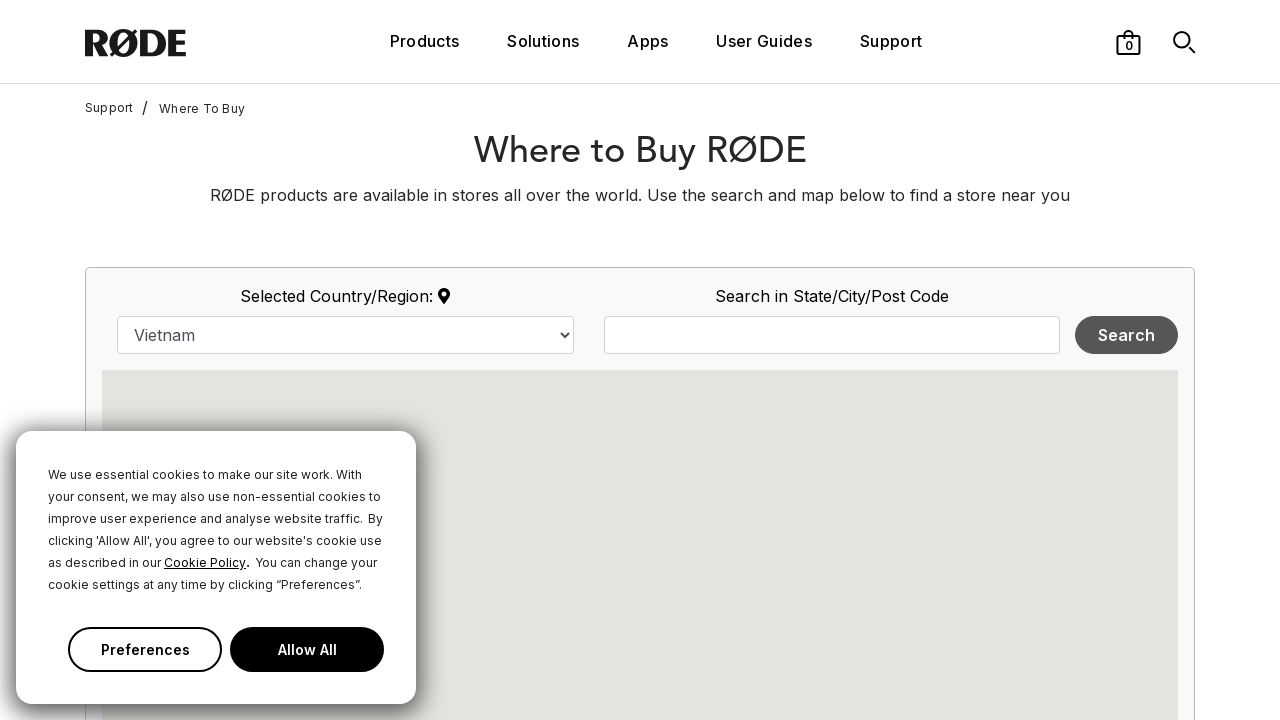

Entered 'HO CHI MINH' in city search field on input#map_search_query
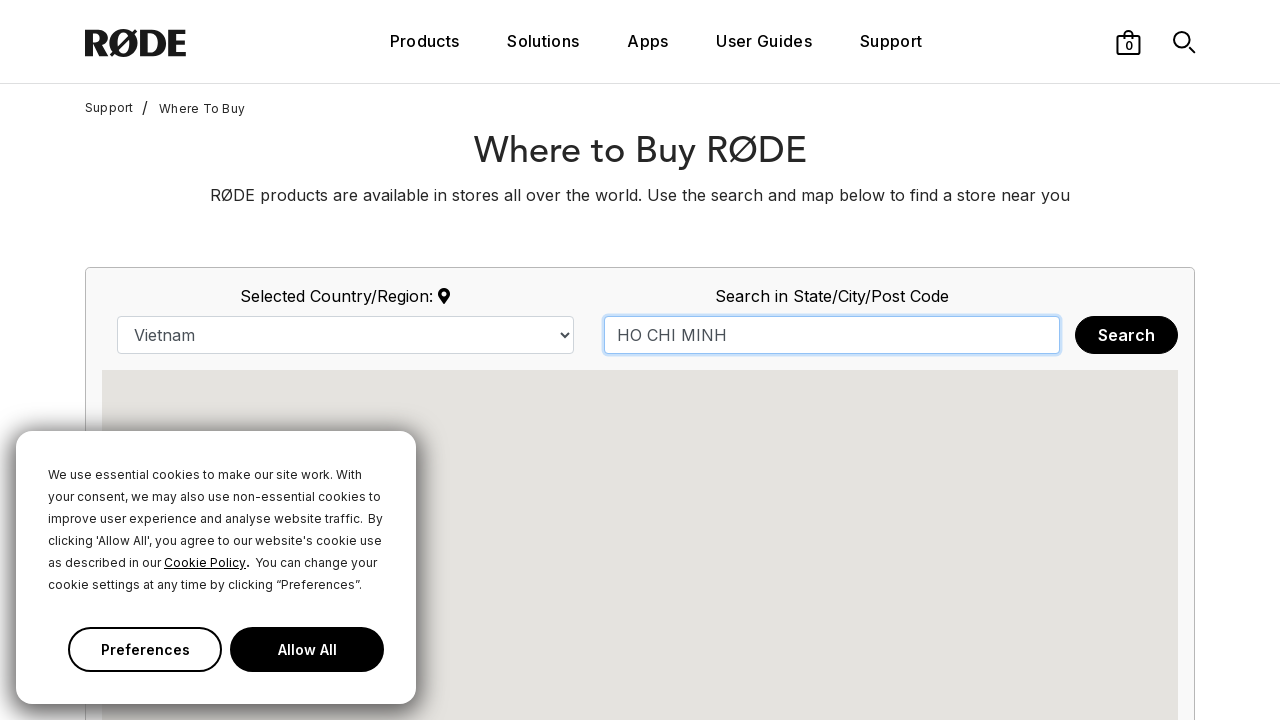

Clicked Search button to find stores at (1126, 335) on xpath=//button[text()='Search']
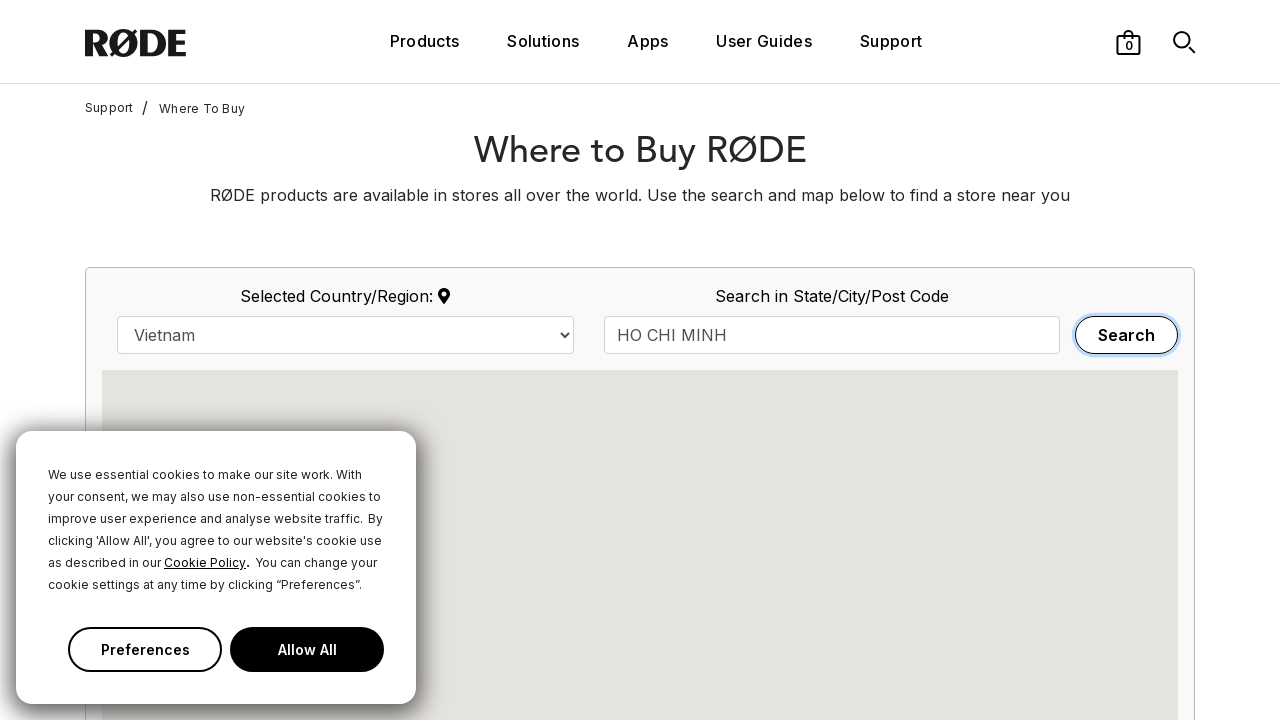

Search results loaded successfully
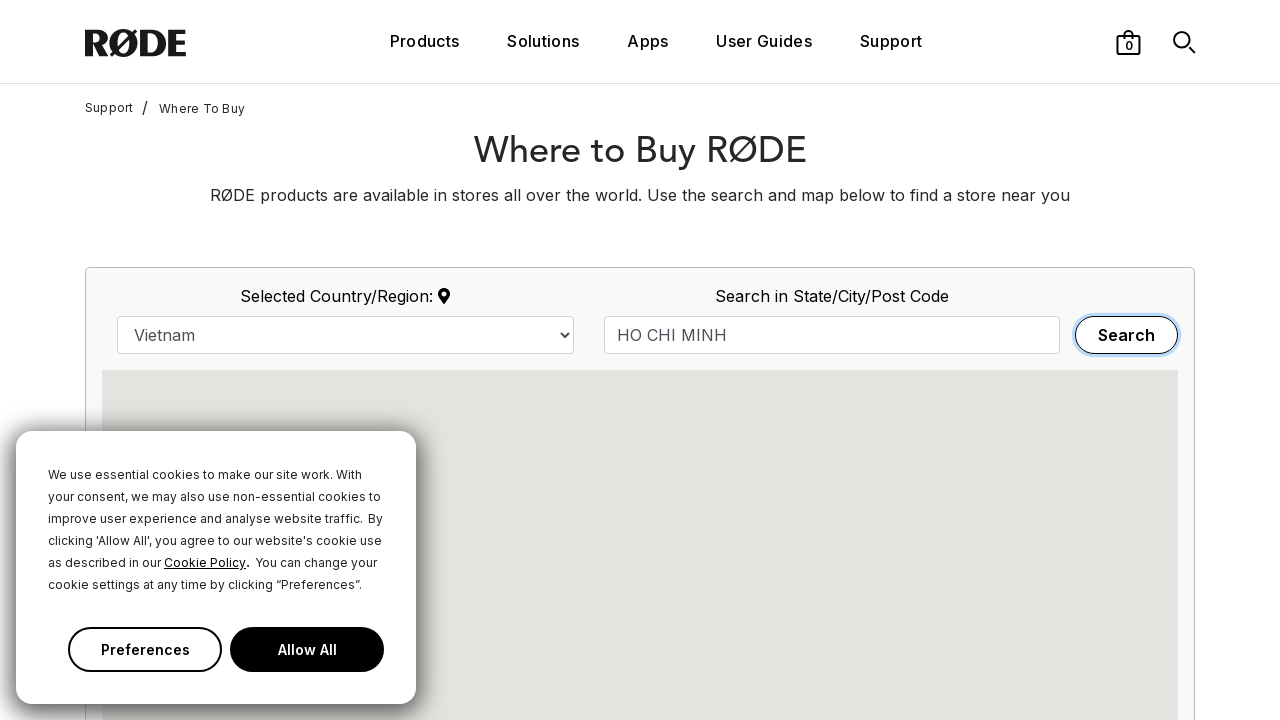

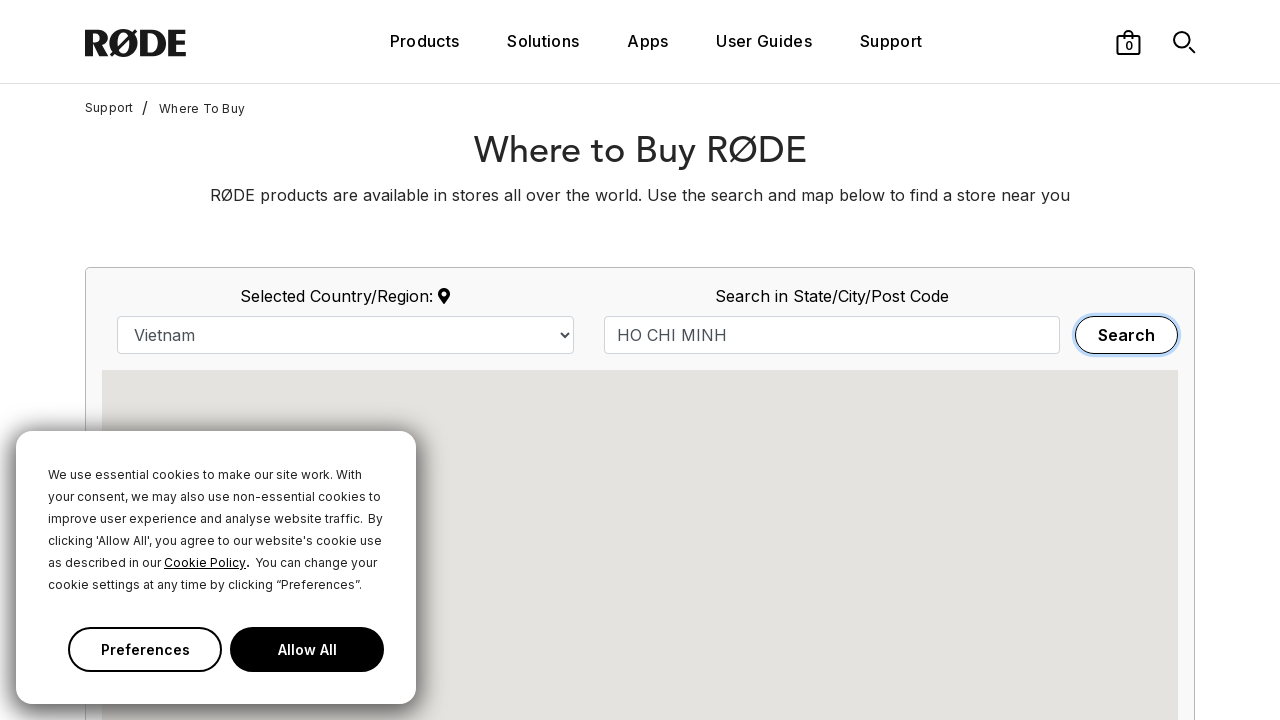